Tests that the Partners link in the footer network menu is present and clickable

Starting URL: https://deens-master.now.sh/

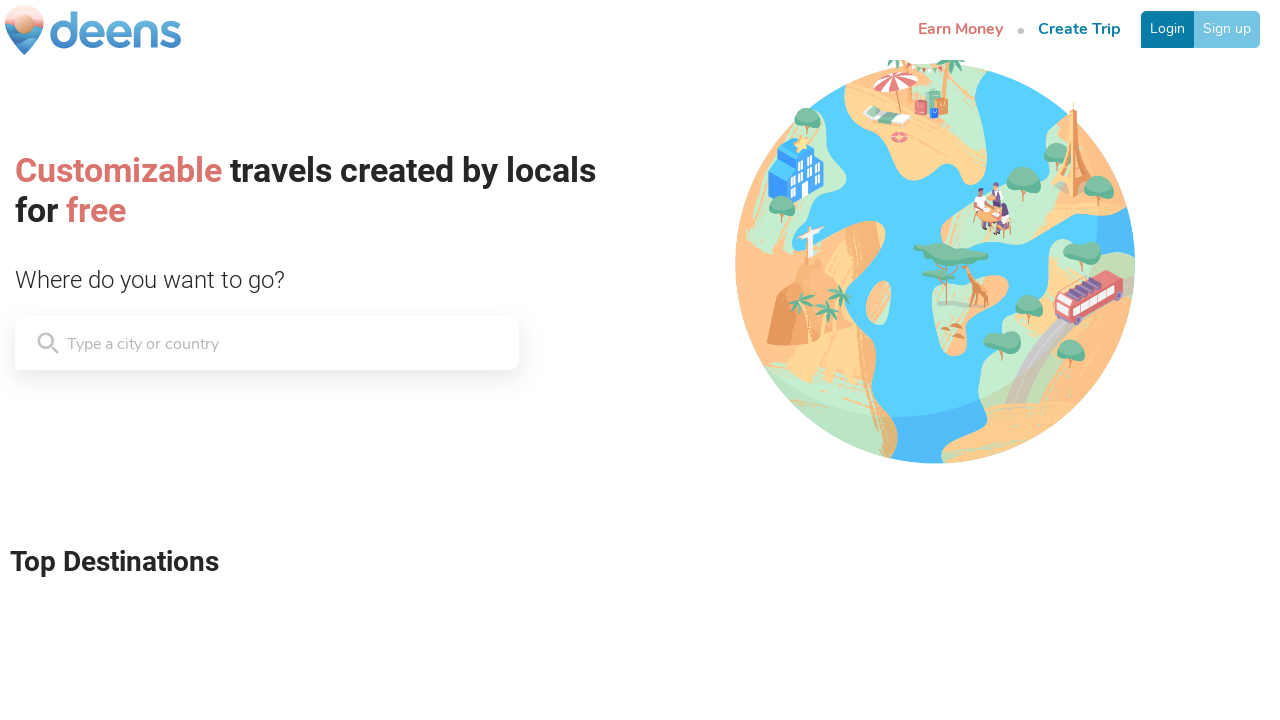

Navigated to https://deens-master.now.sh/
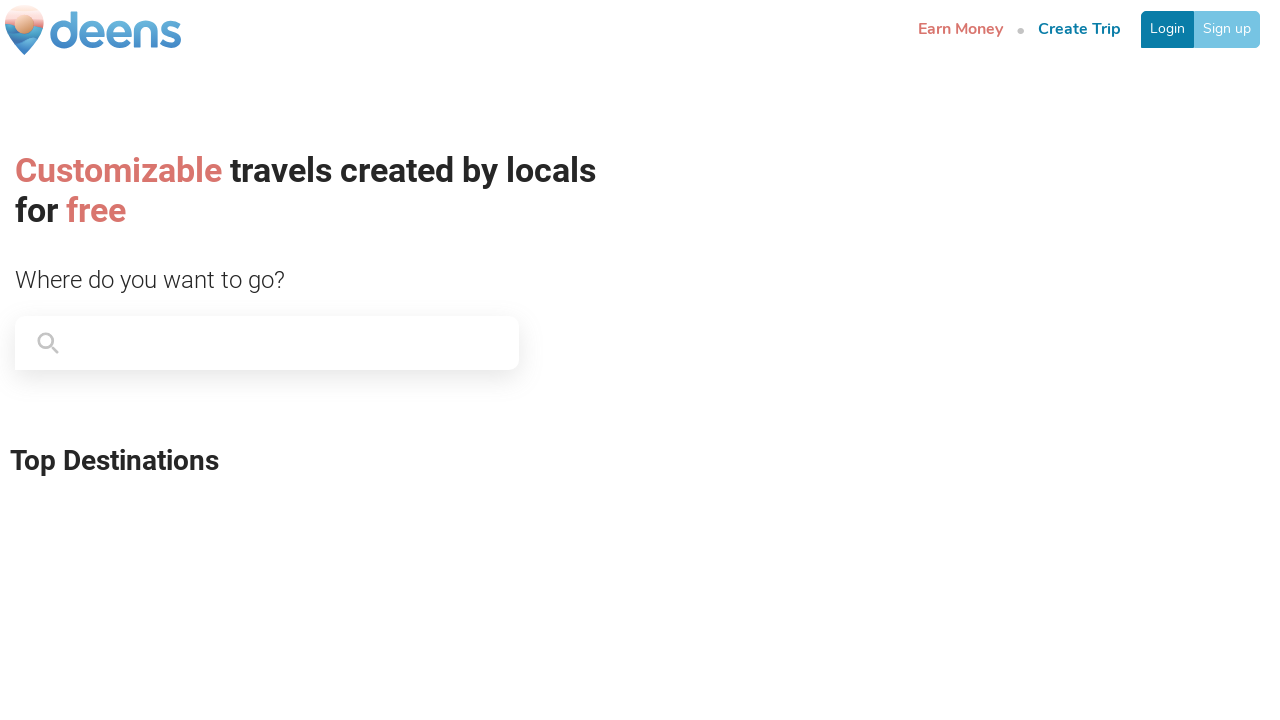

Clicked on Partners link in footer network menu at (356, 620) on a[href='/about/partners']
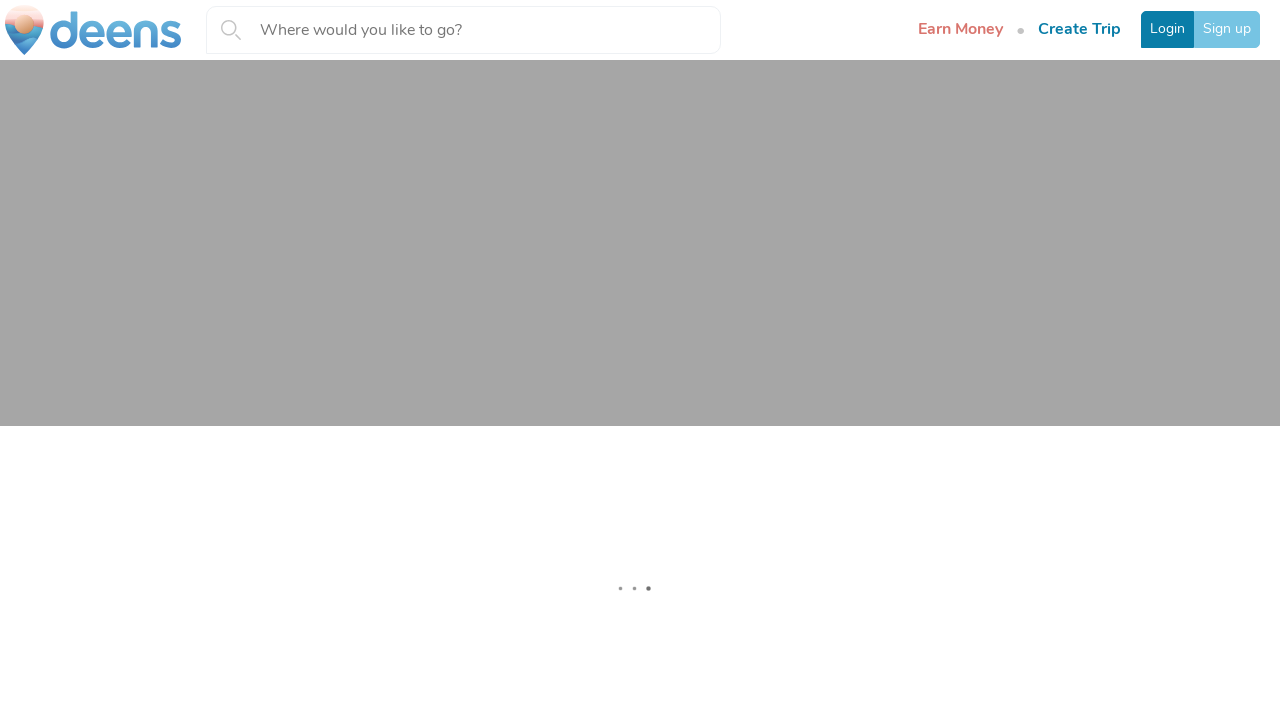

Waited for page to load after clicking Partners link
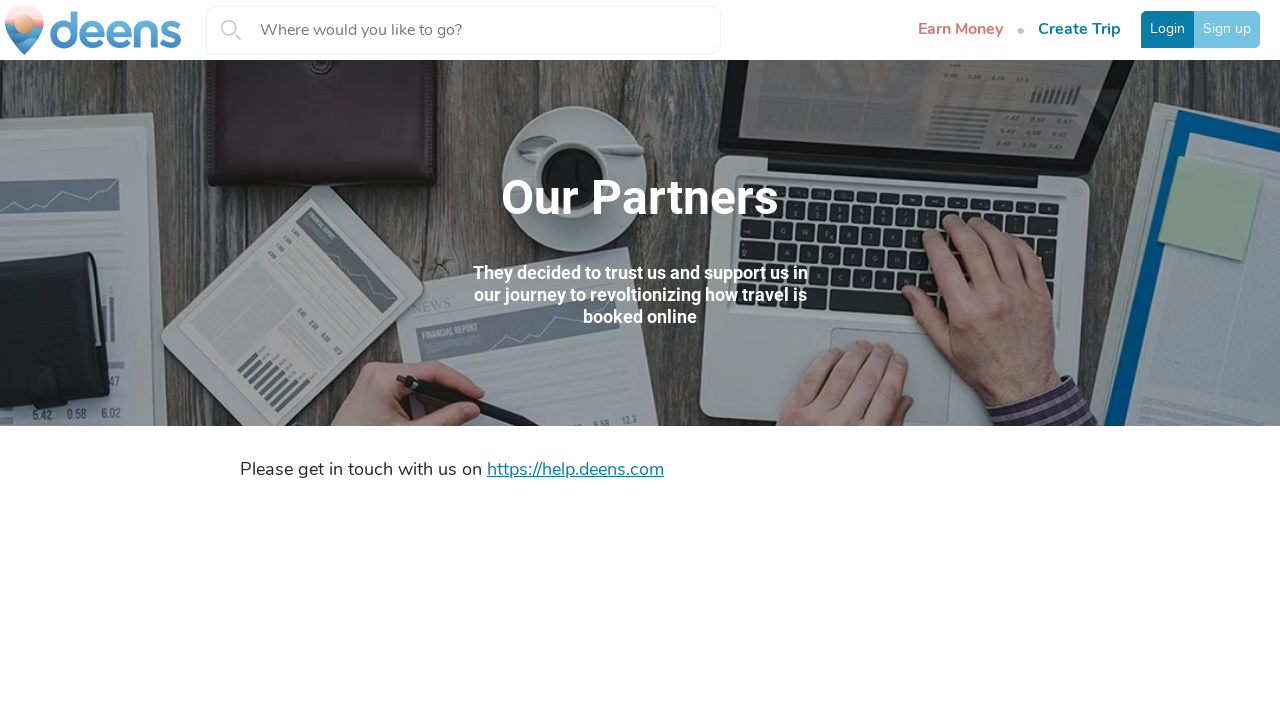

Verified Partners link is present and visible
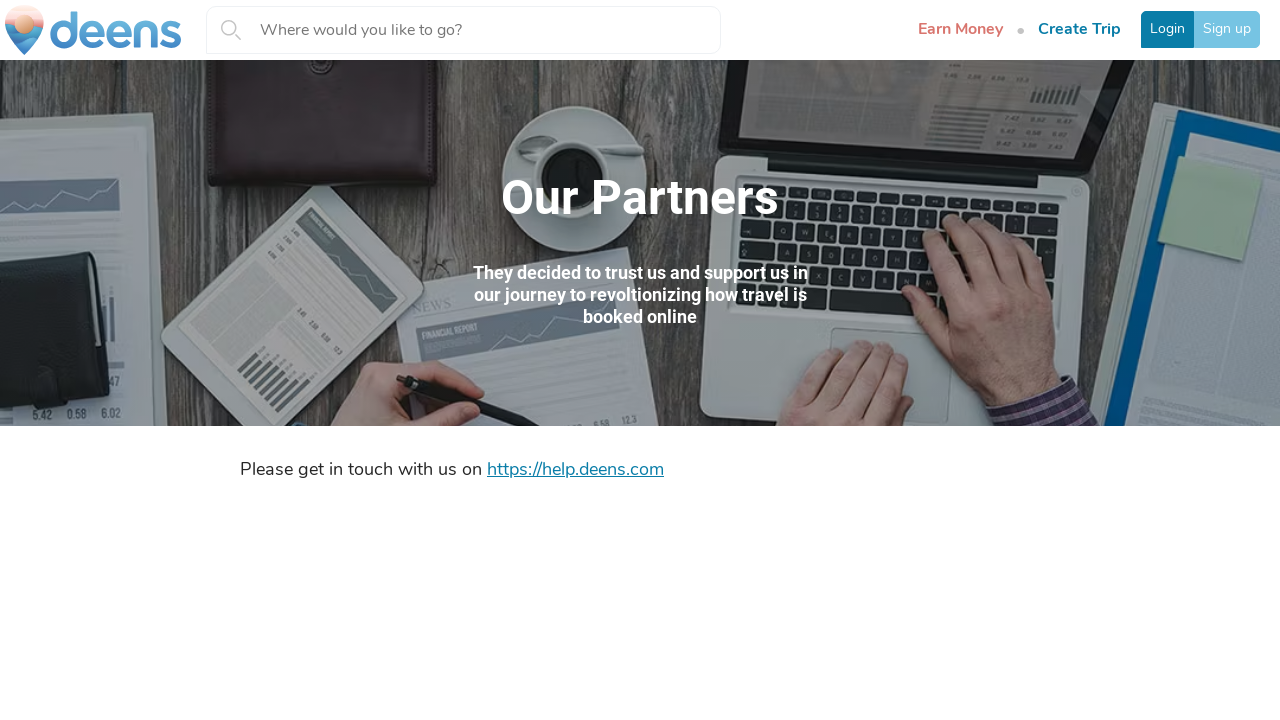

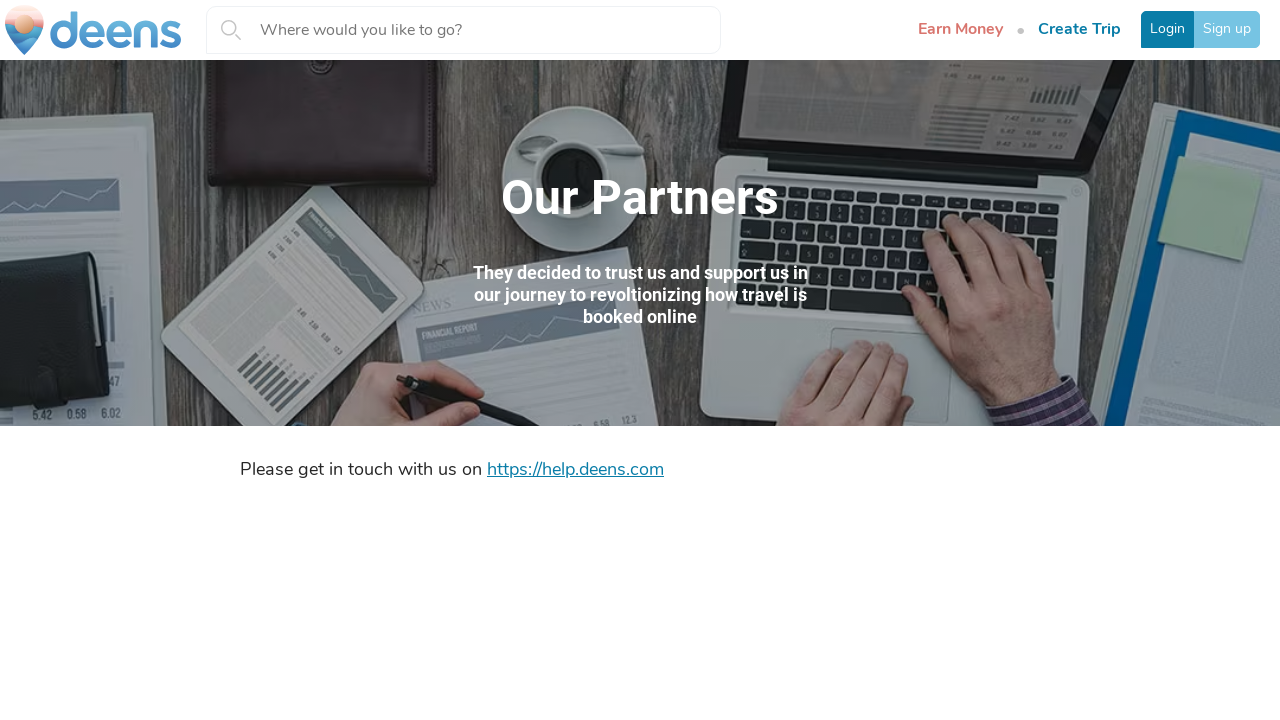